Tests that the news page loads successfully and contains a heading with "haber" text

Starting URL: https://egundem.com/haberler

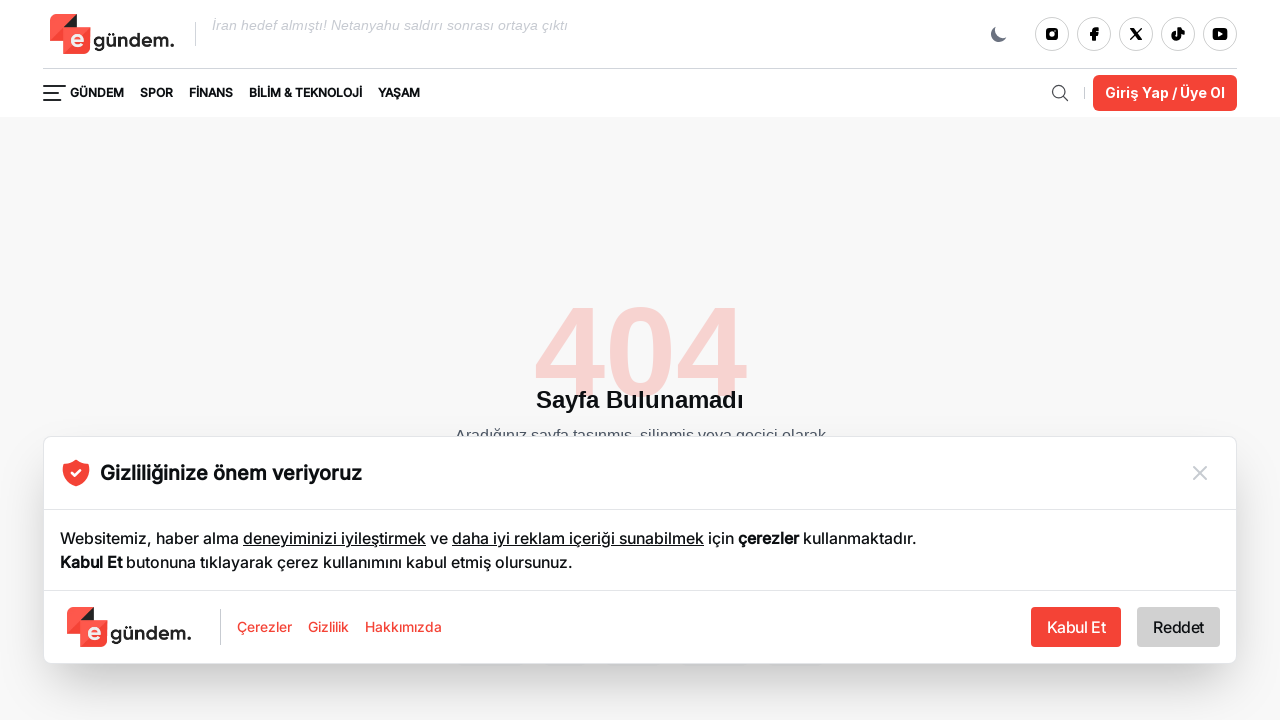

Waited for news page URL containing '/haberler' to load
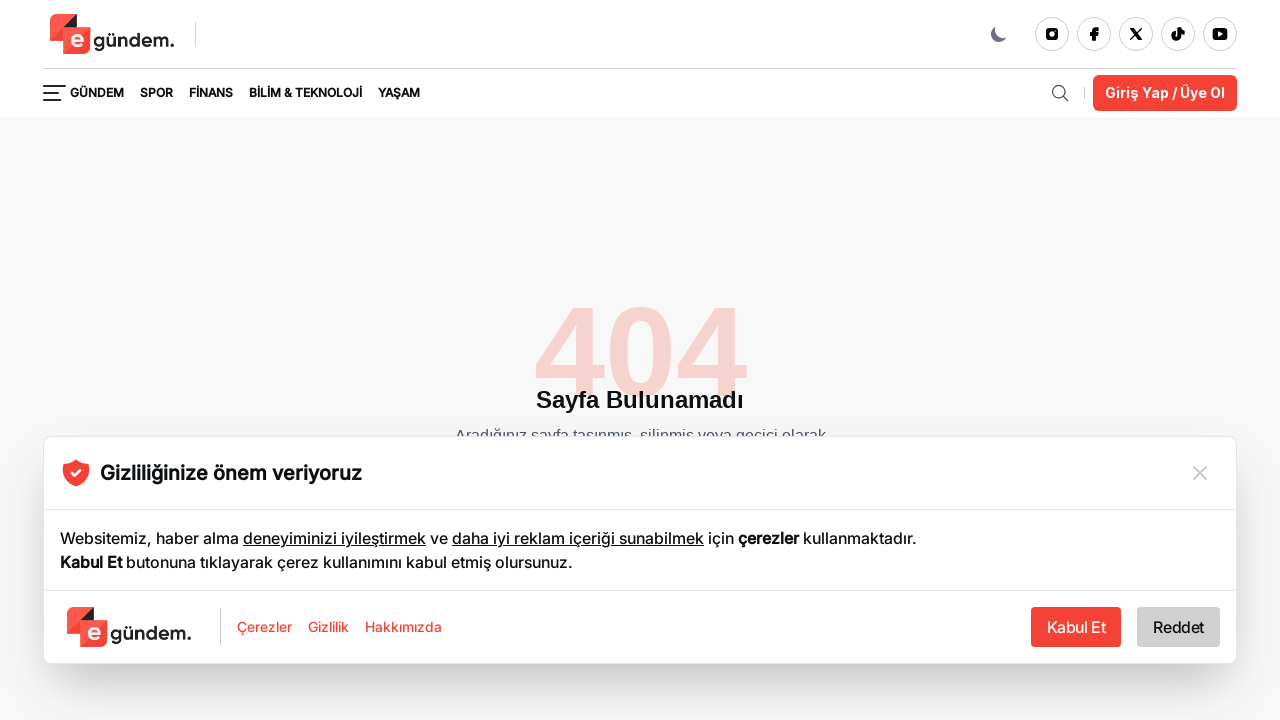

Located h1 heading element on the page
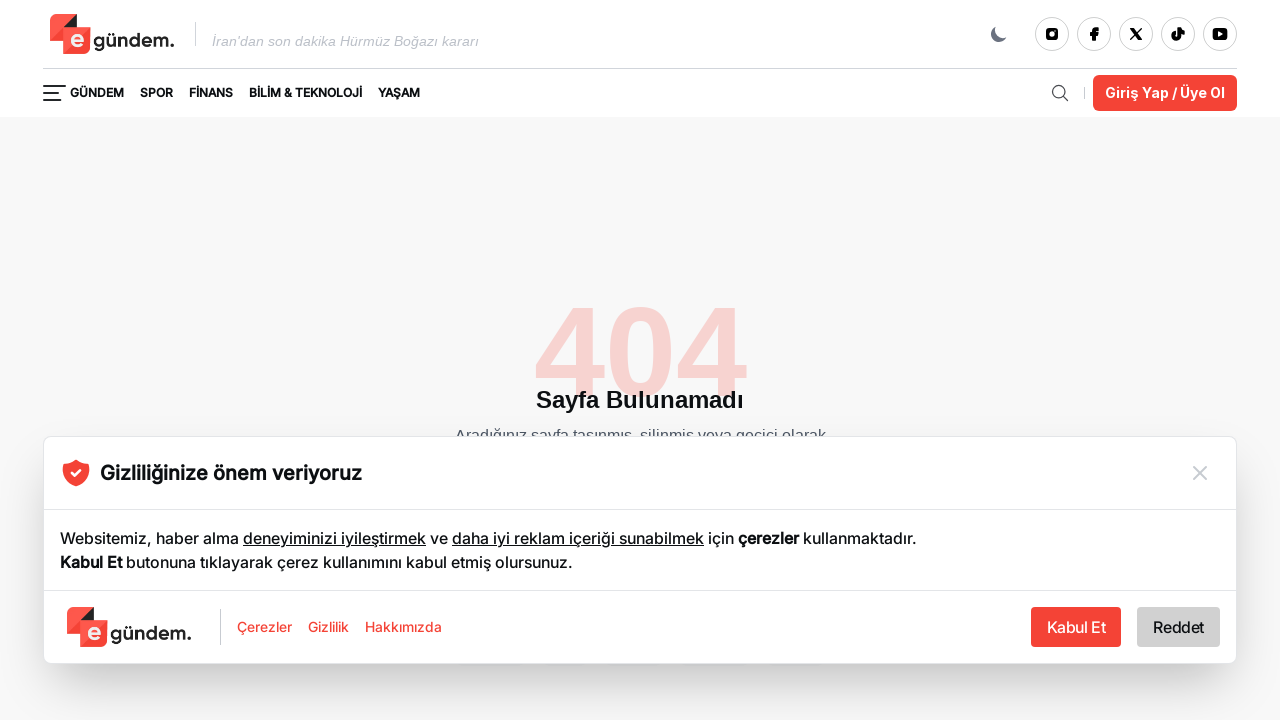

Waited for h1 heading element to be visible
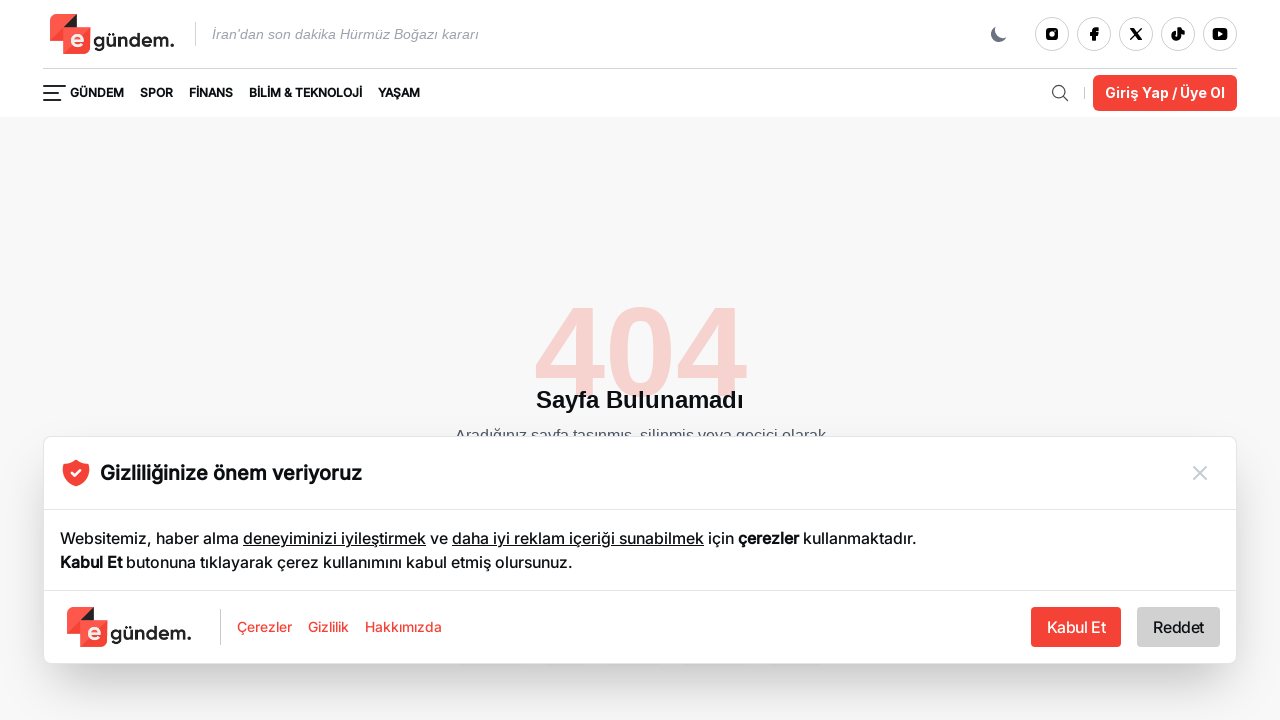

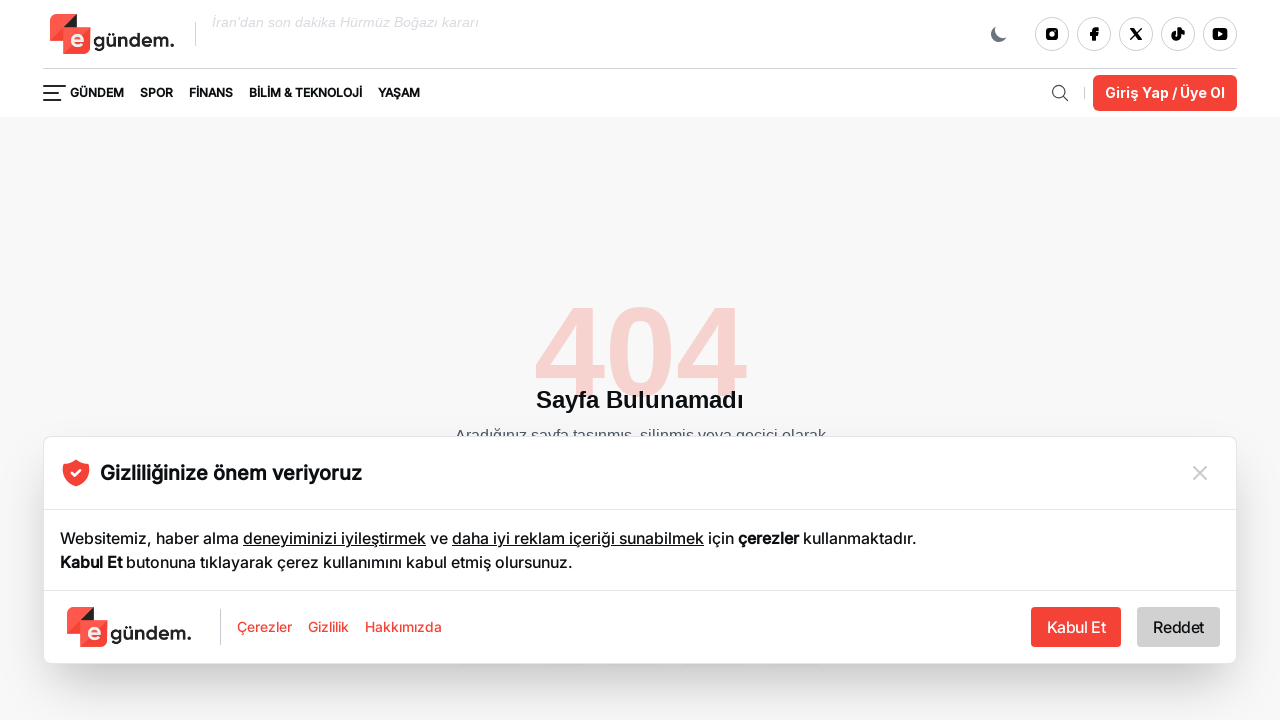